Tests dynamic content loading by clicking the Start button and verifying that "Hello World!" text appears after the loading completes

Starting URL: https://the-internet.herokuapp.com/dynamic_loading/1

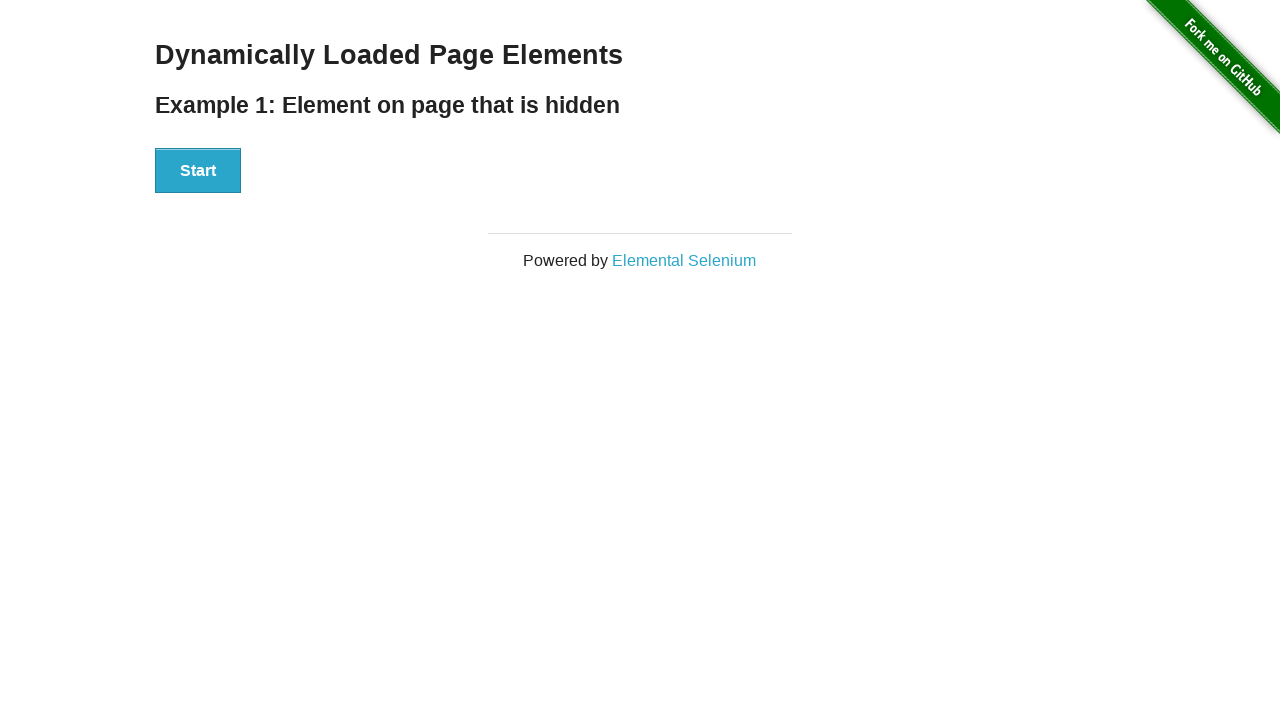

Navigated to dynamic loading test page
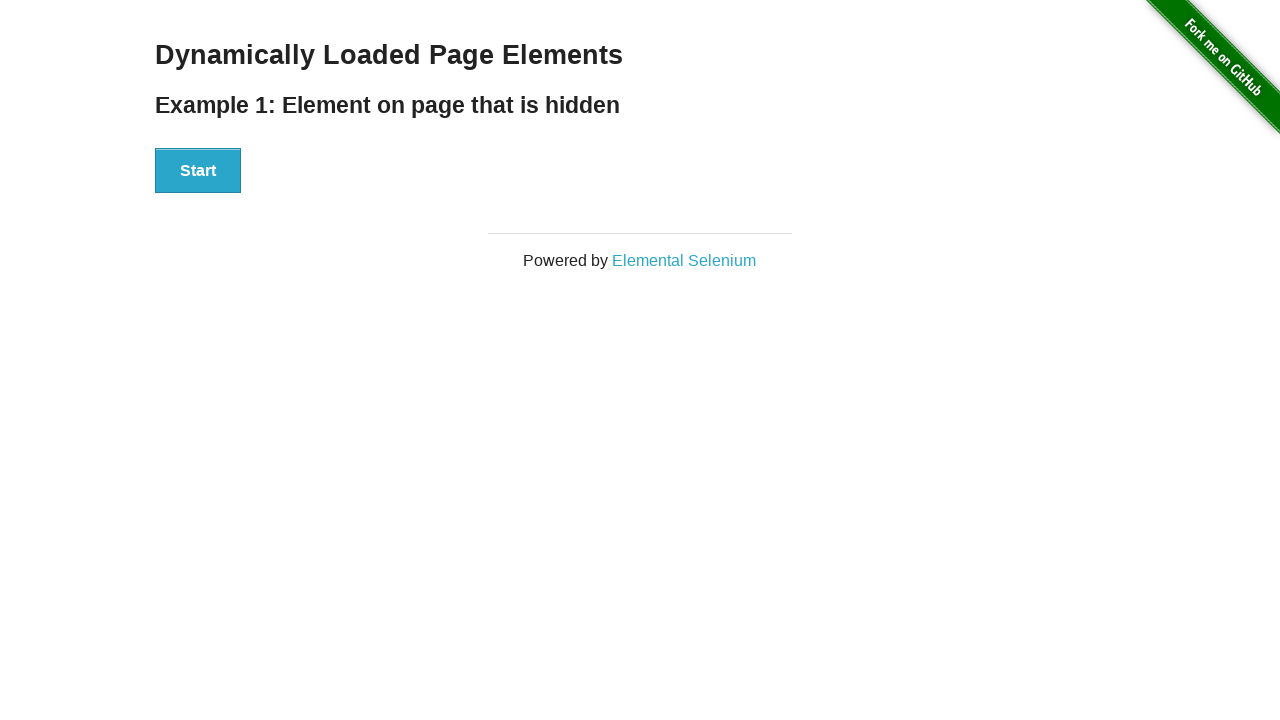

Clicked the Start button to initiate dynamic content loading at (198, 171) on xpath=//button
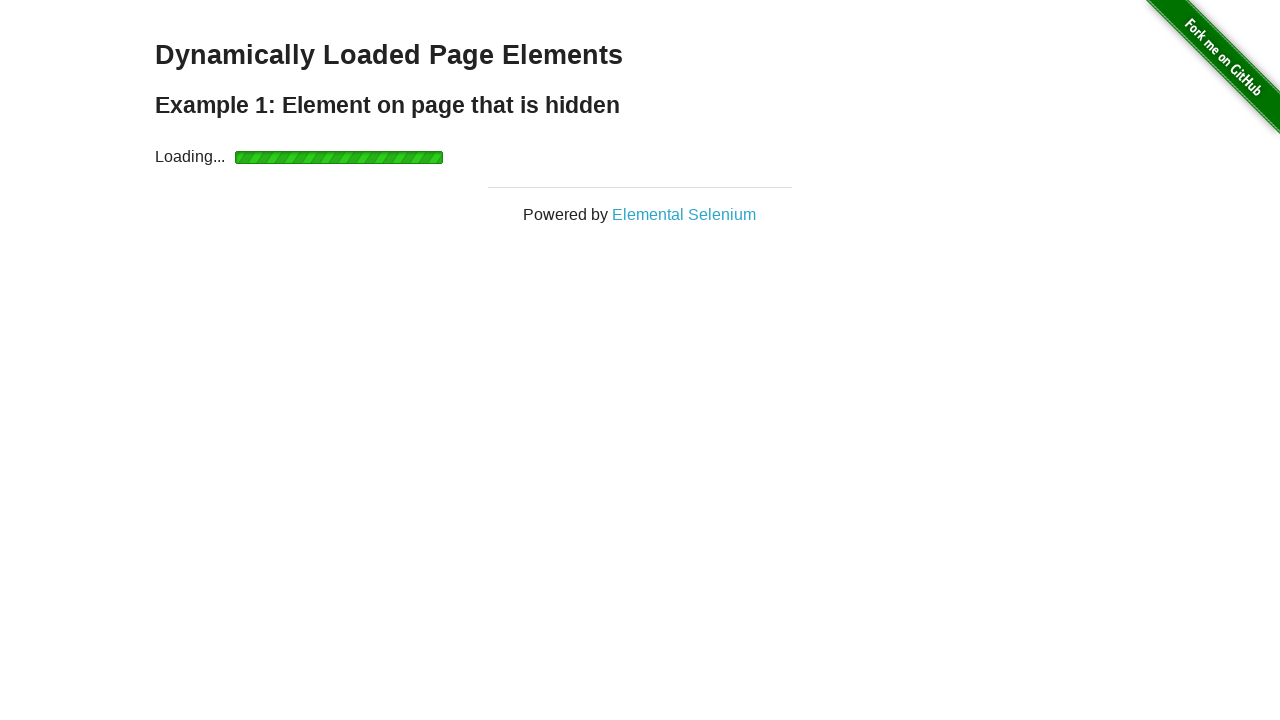

Waited for 'Hello World!' text to appear after loading completed
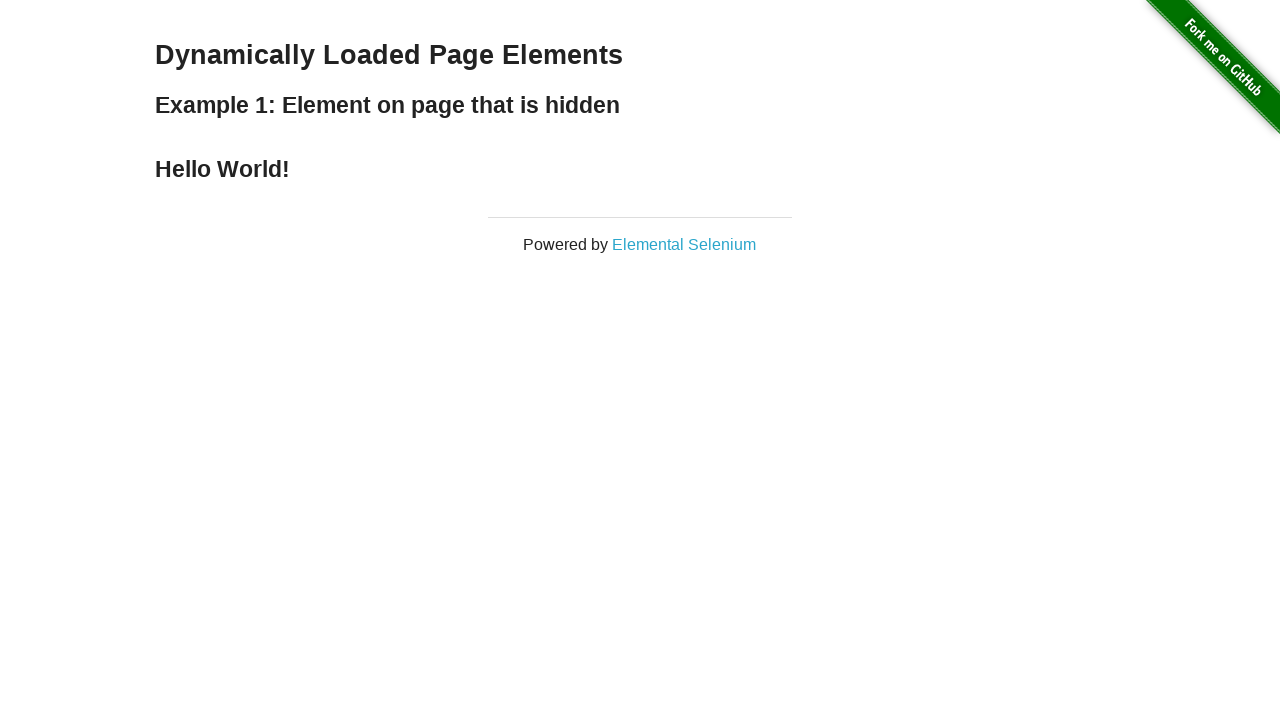

Located the Hello World text element
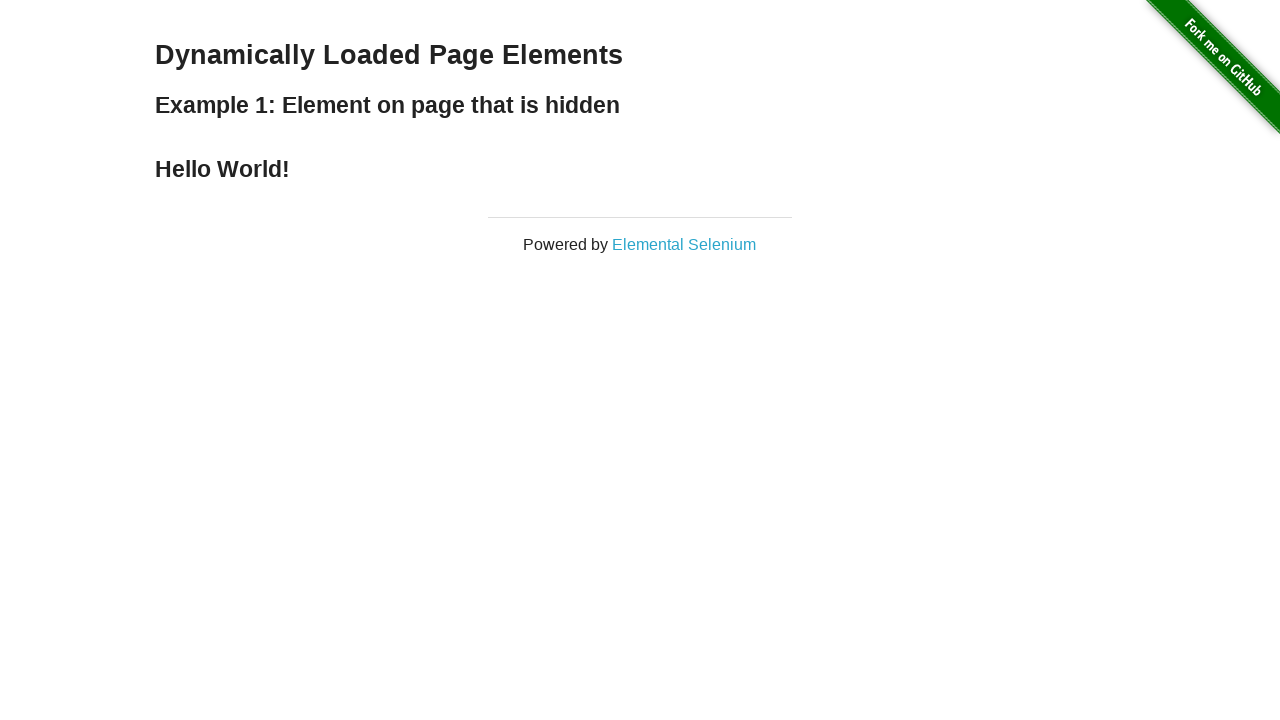

Verified that text content equals 'Hello World!'
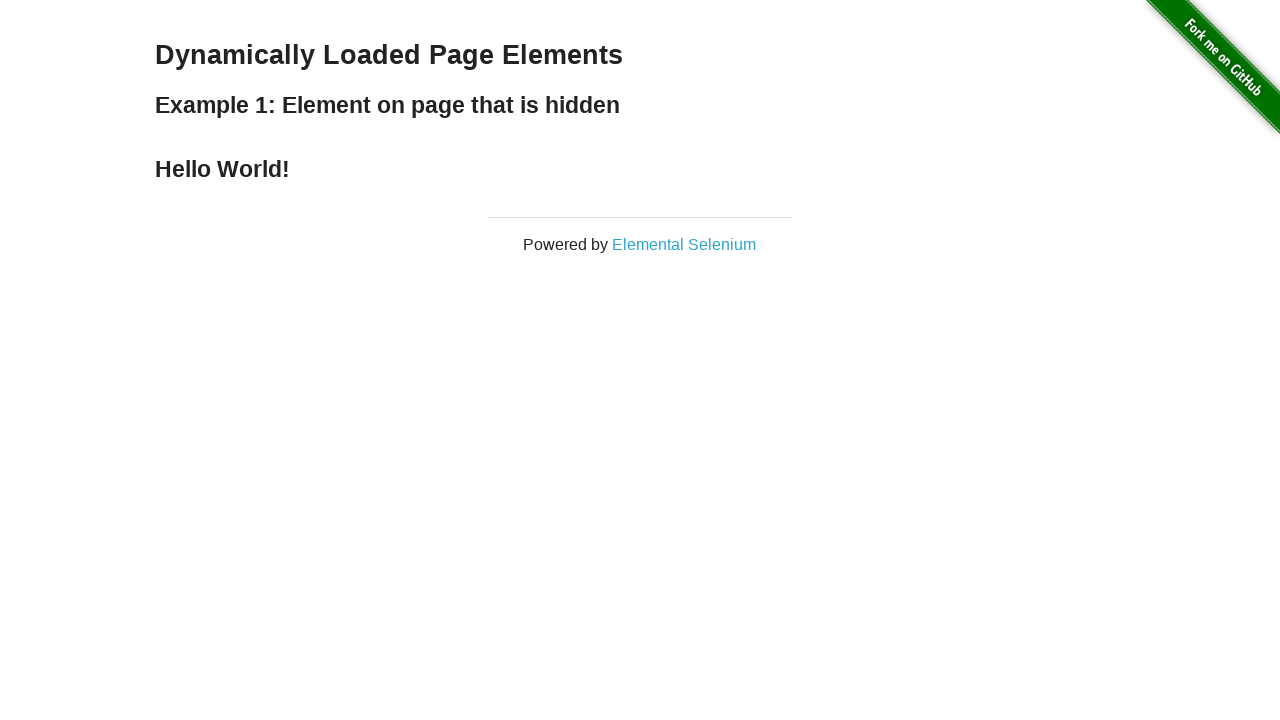

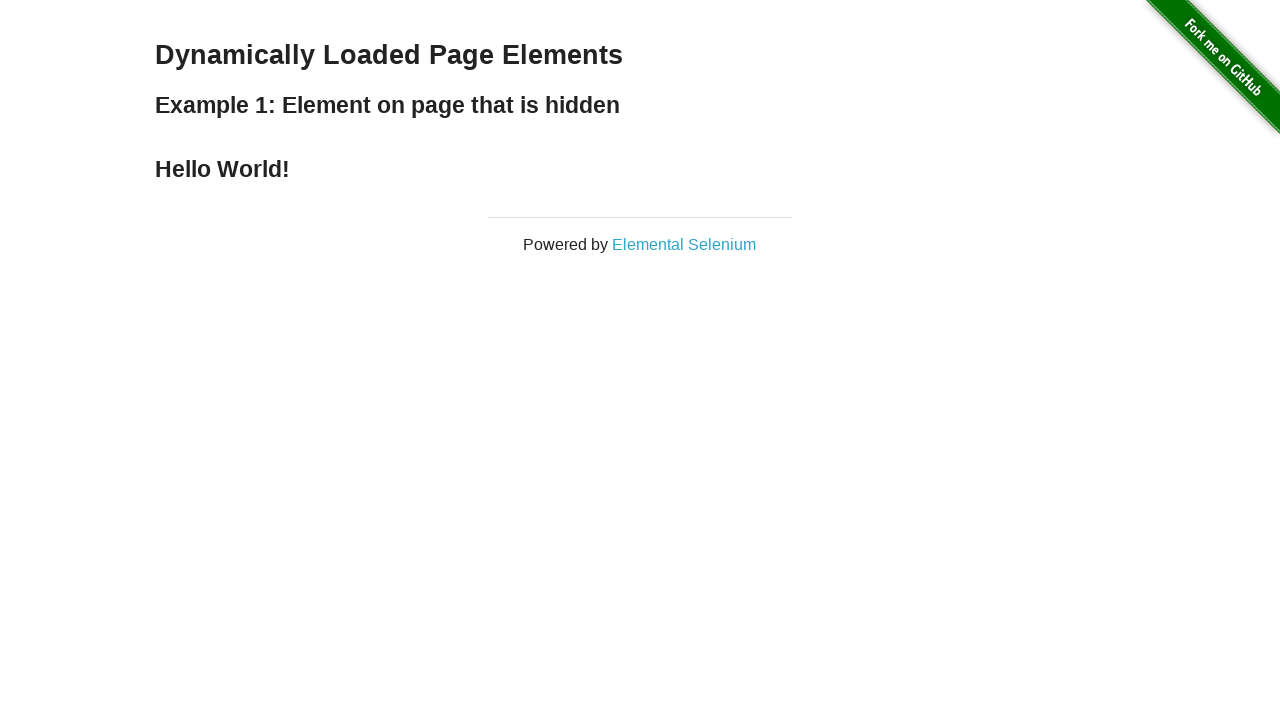